Tests successful order placement by adding a product to cart, filling in payment details, and completing the purchase

Starting URL: https://www.demoblaze.com/index.html

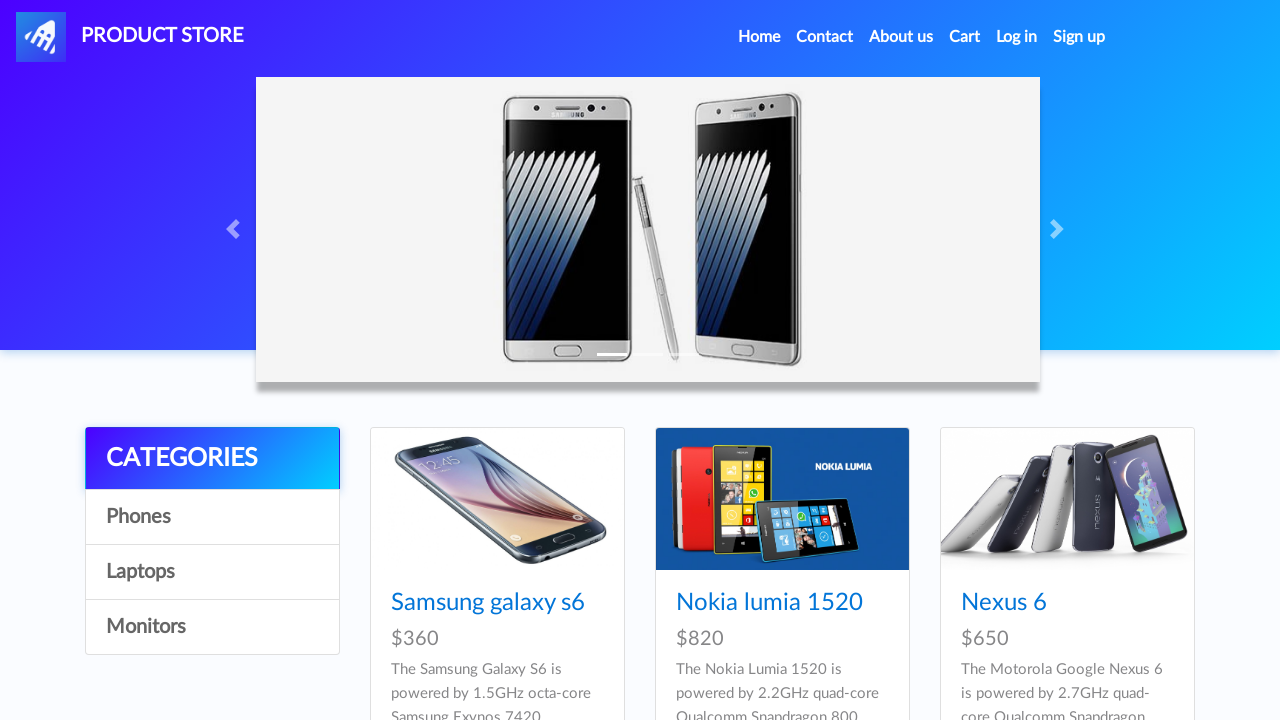

Clicked on first product at (488, 603) on a[href*='prod.html?idp_=1'].hrefch
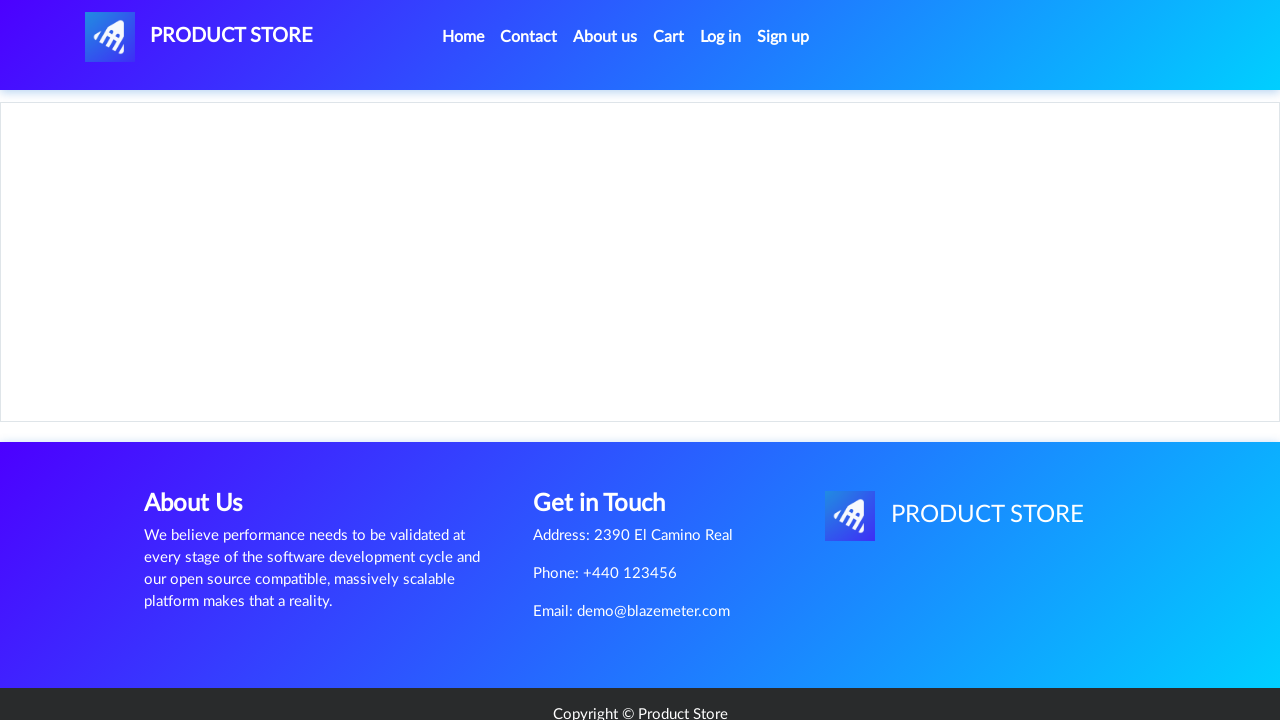

Clicked Add to Cart button at (610, 440) on a.btn.btn-success.btn-lg
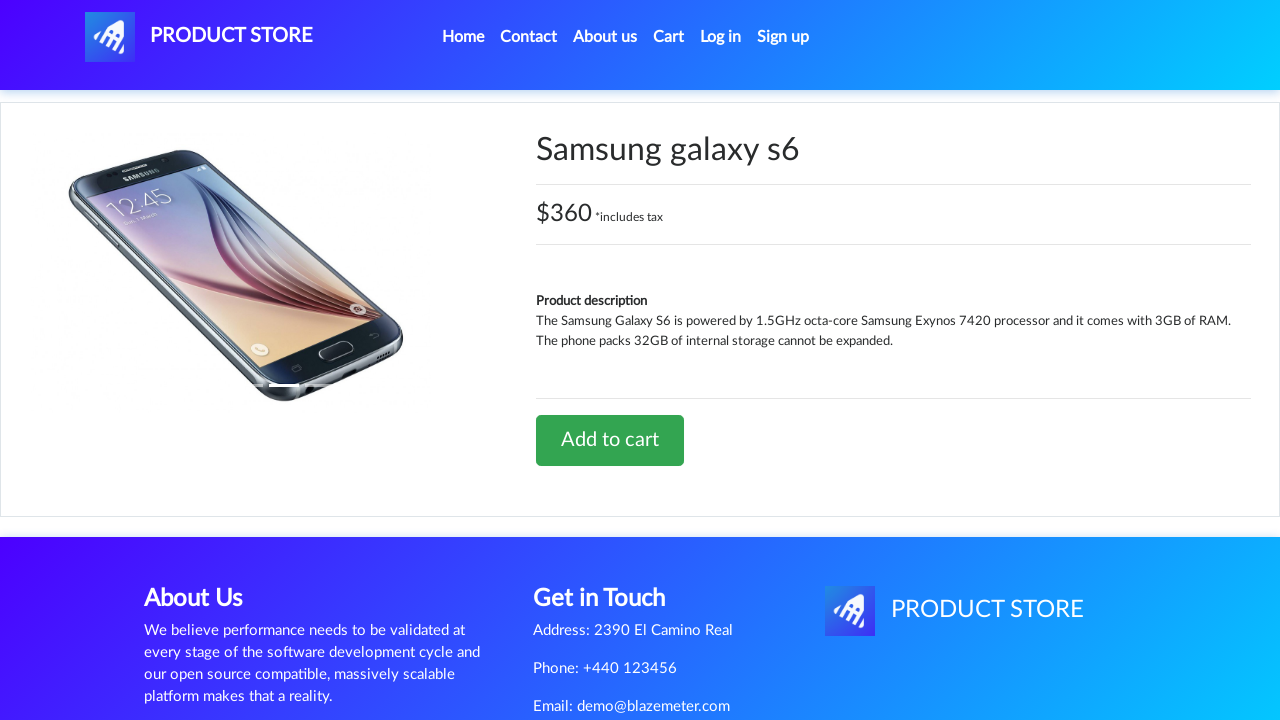

Set up alert handler to accept dialogs
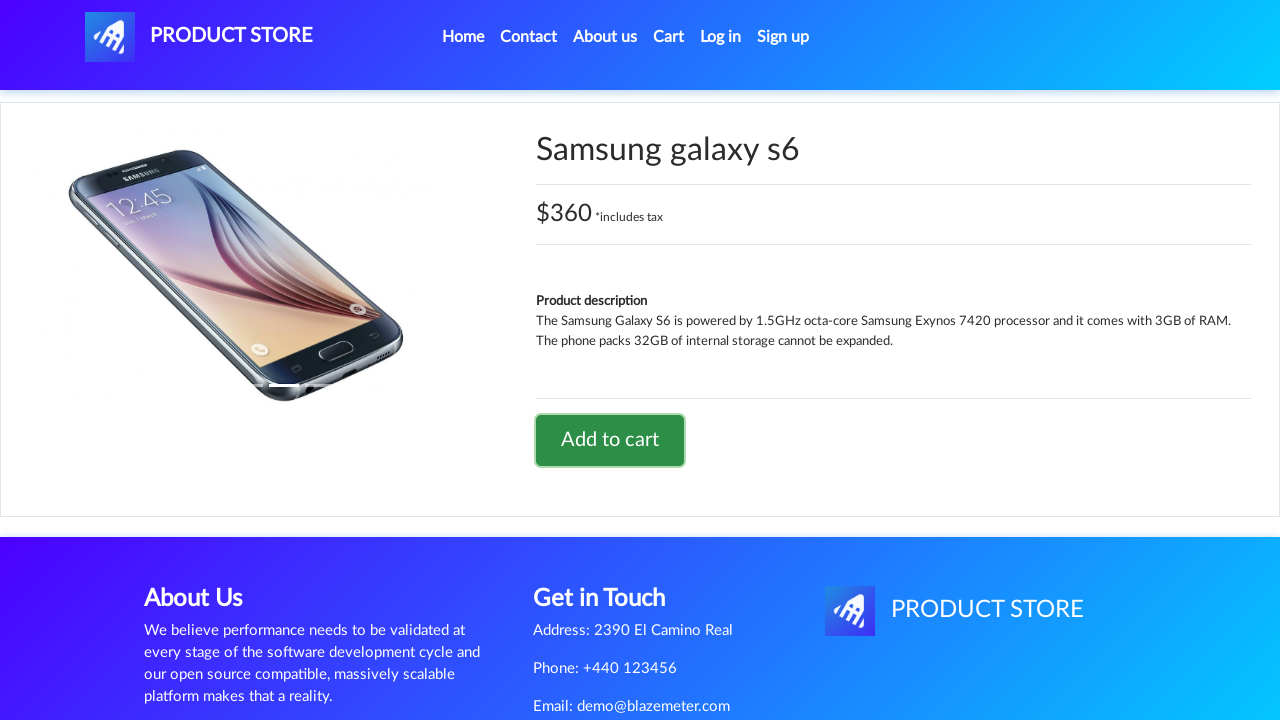

Navigated to shopping cart at (669, 37) on #cartur
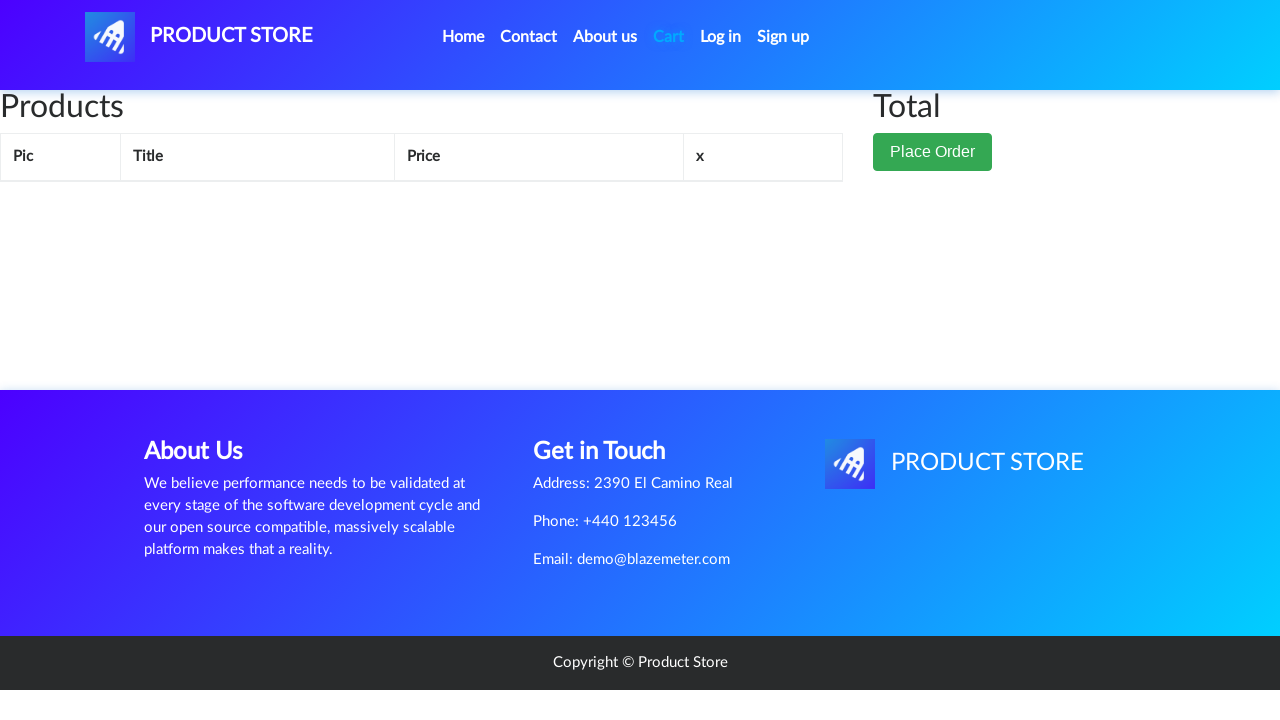

Clicked Place Order button at (933, 152) on button.btn.btn-success
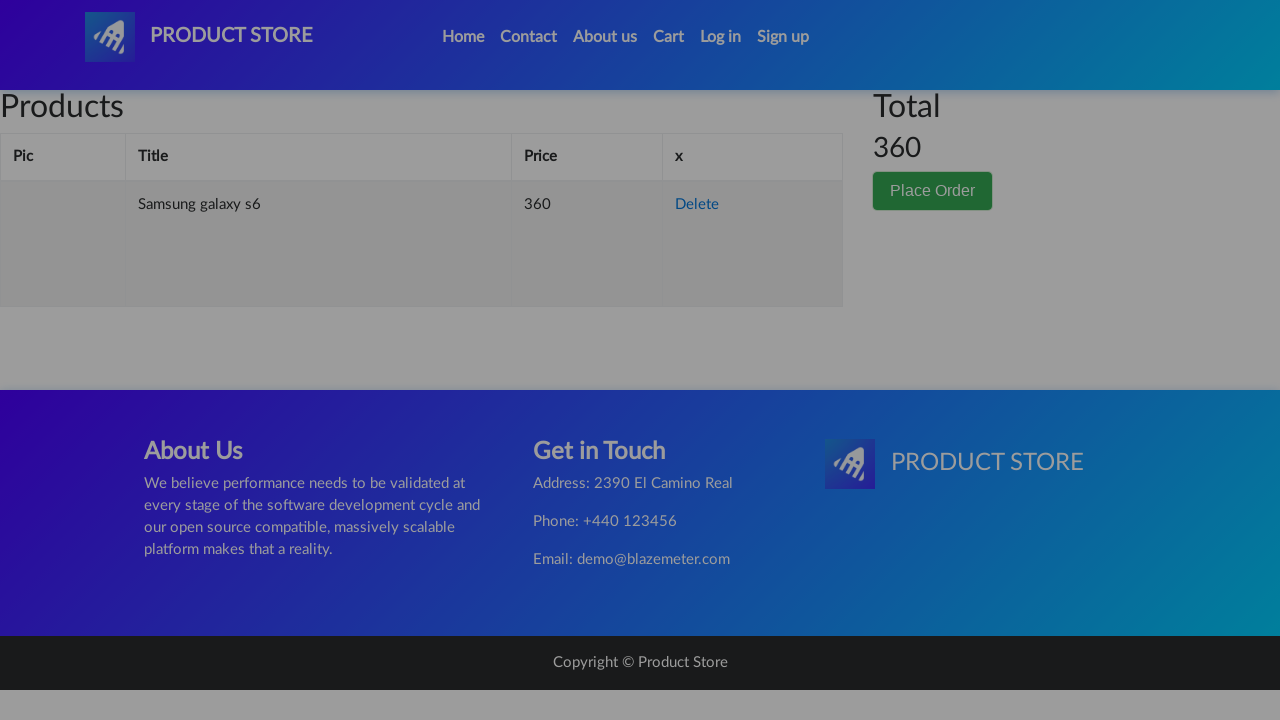

Filled in customer name 'JordiENP' on #name
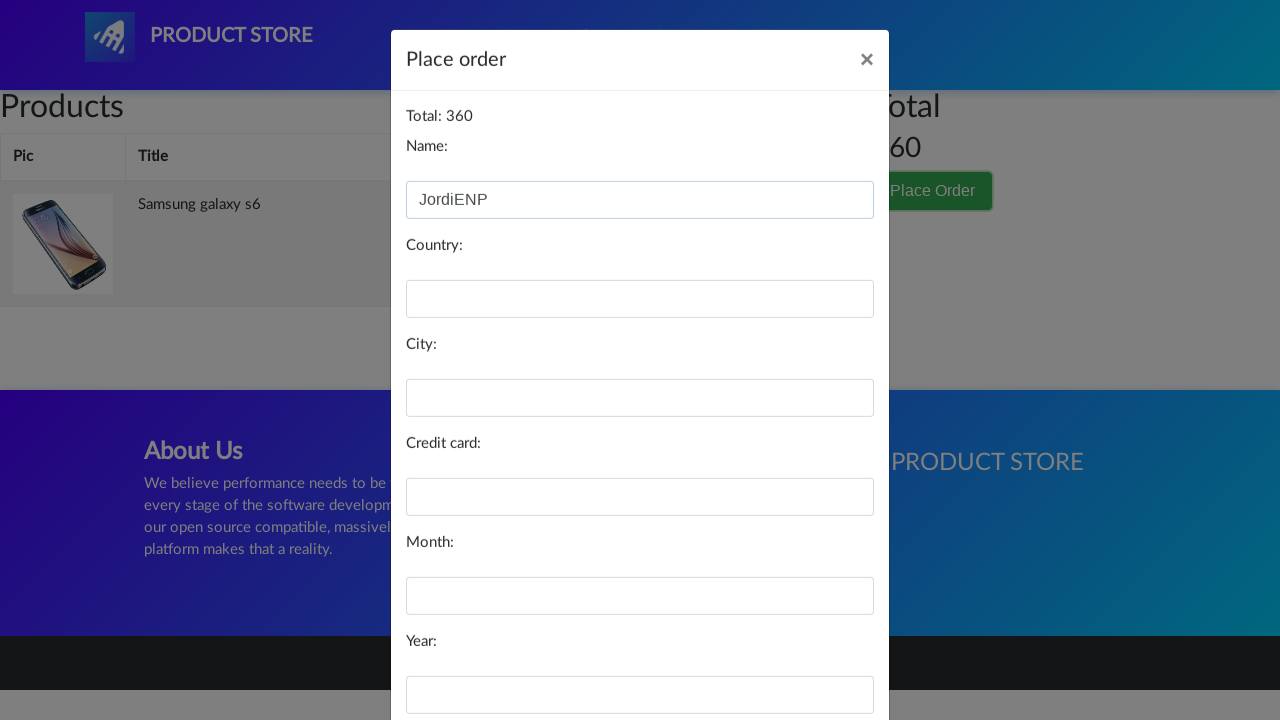

Filled in country 'Espana' on #country
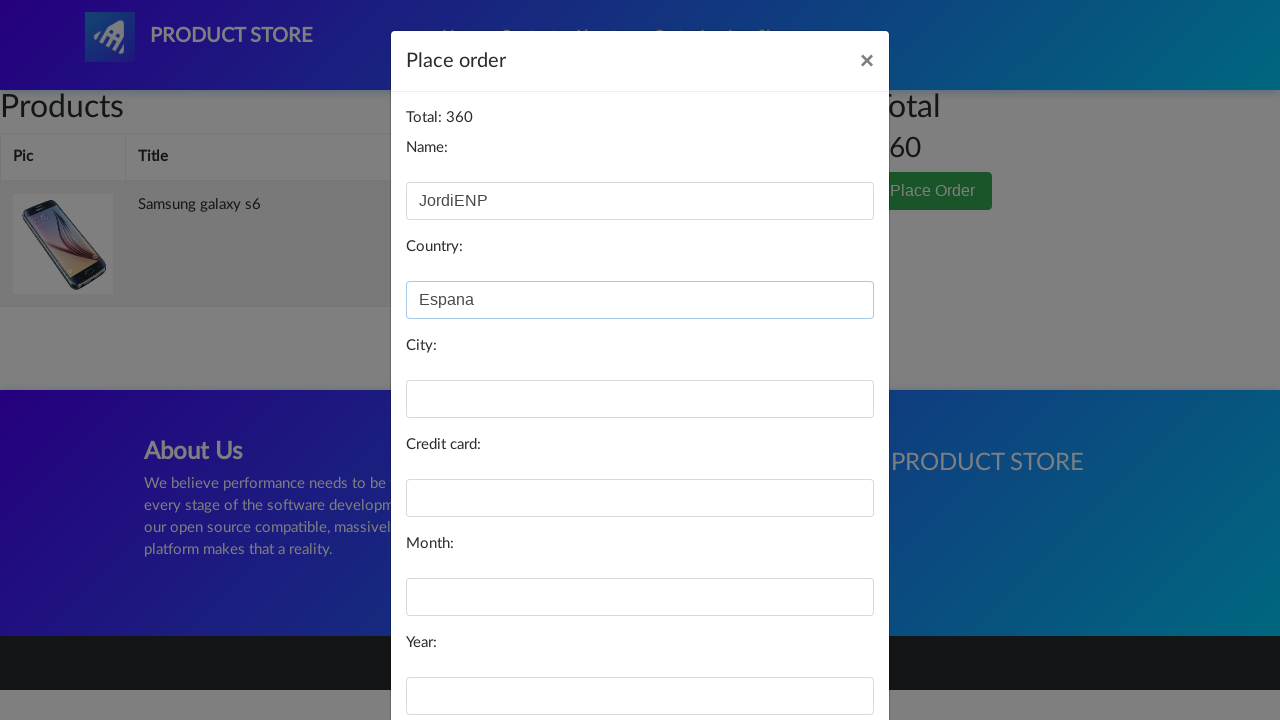

Filled in city 'Madrid' on #city
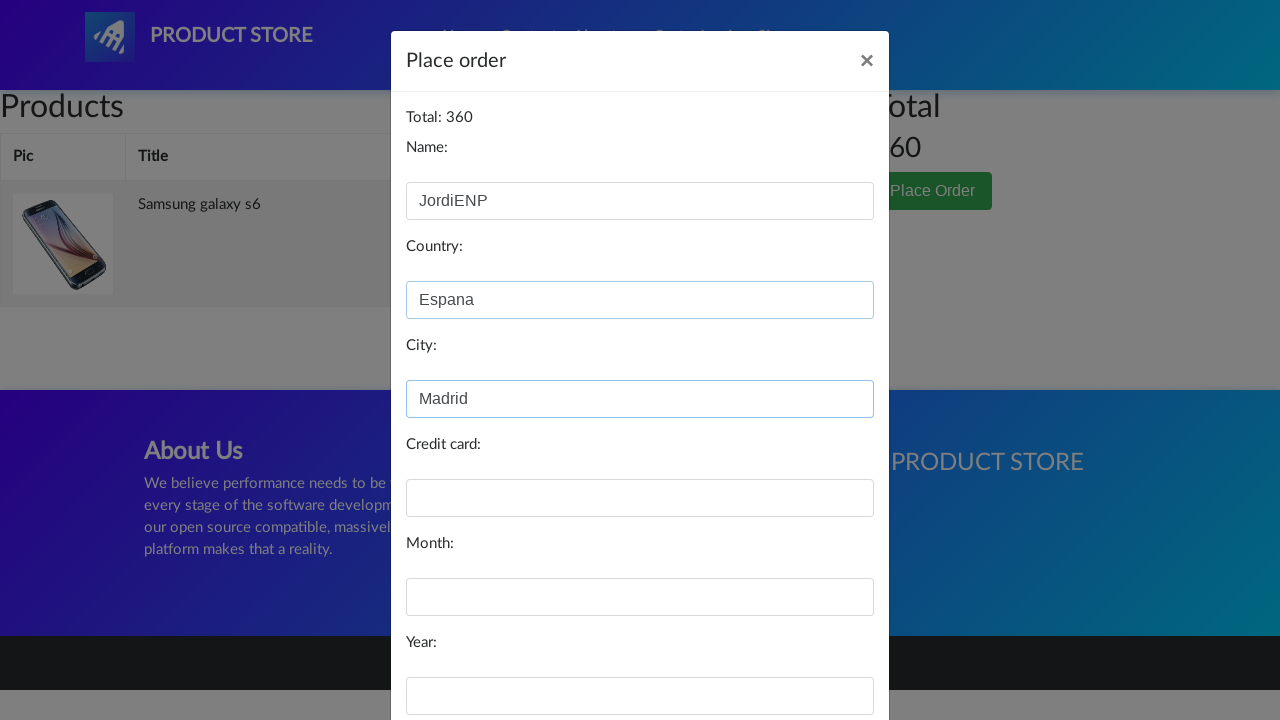

Filled in credit card number on #card
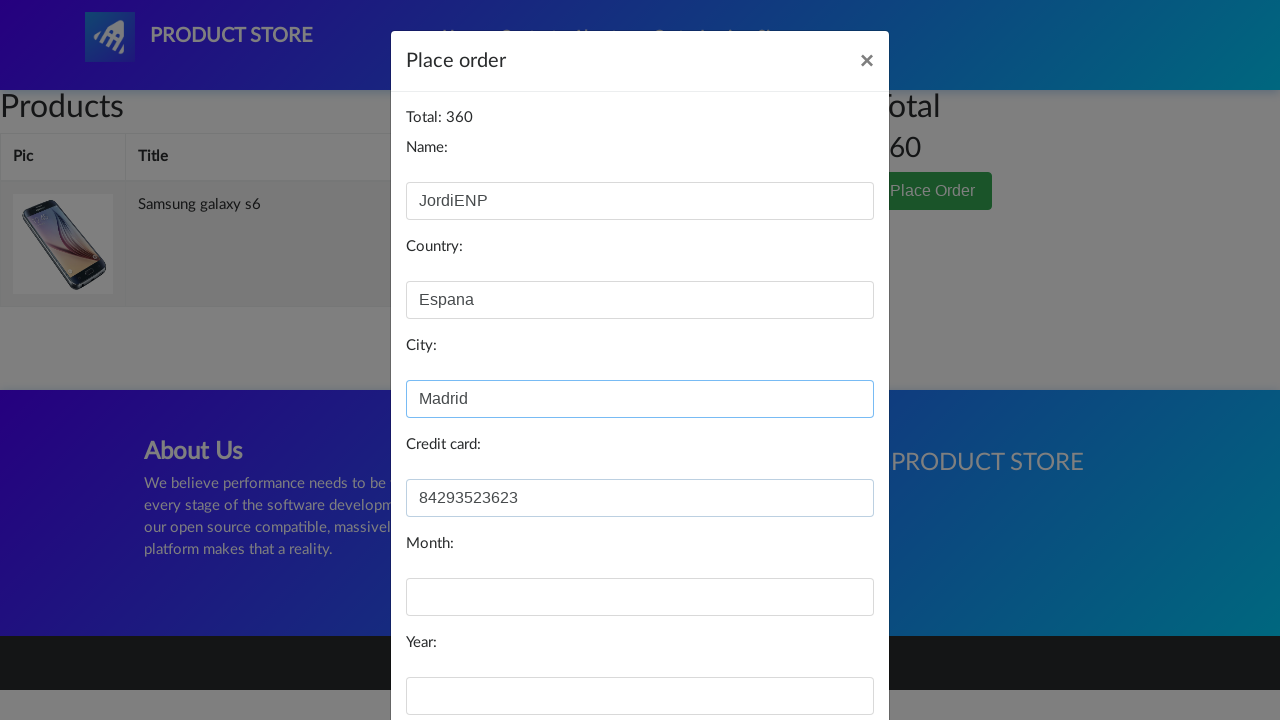

Filled in card expiration month '06' on #month
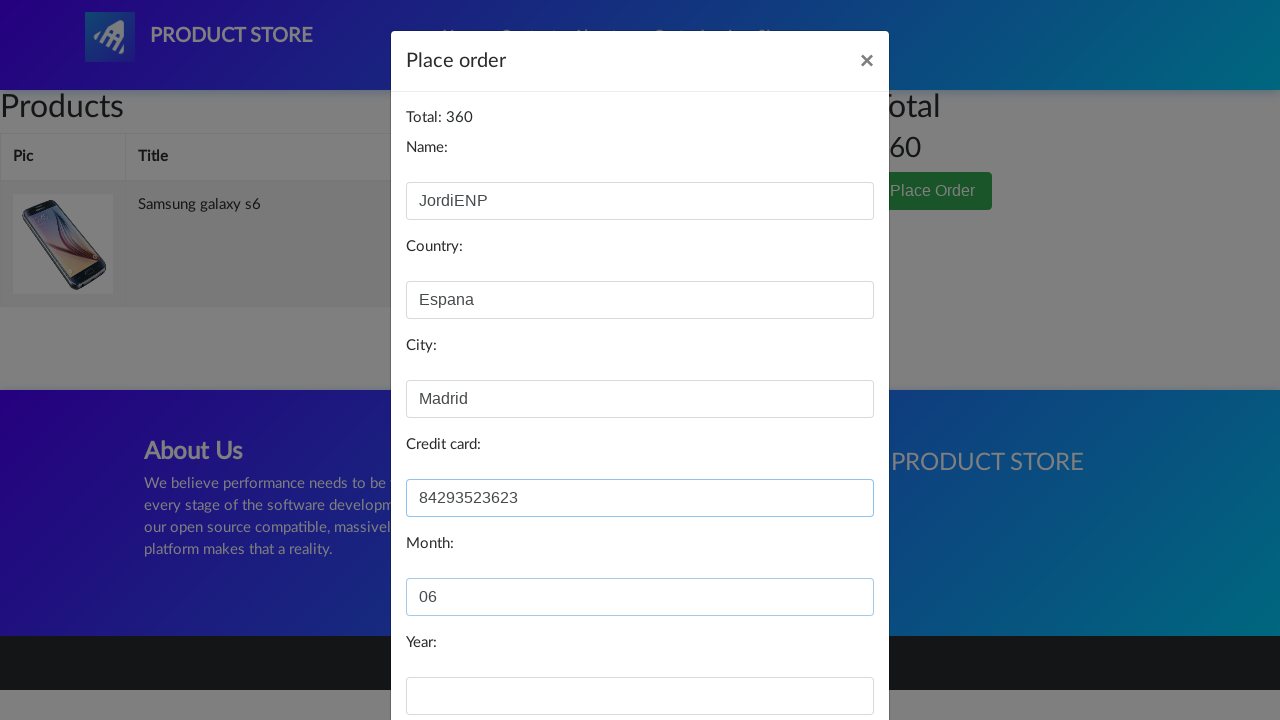

Filled in card expiration year '2035' on #year
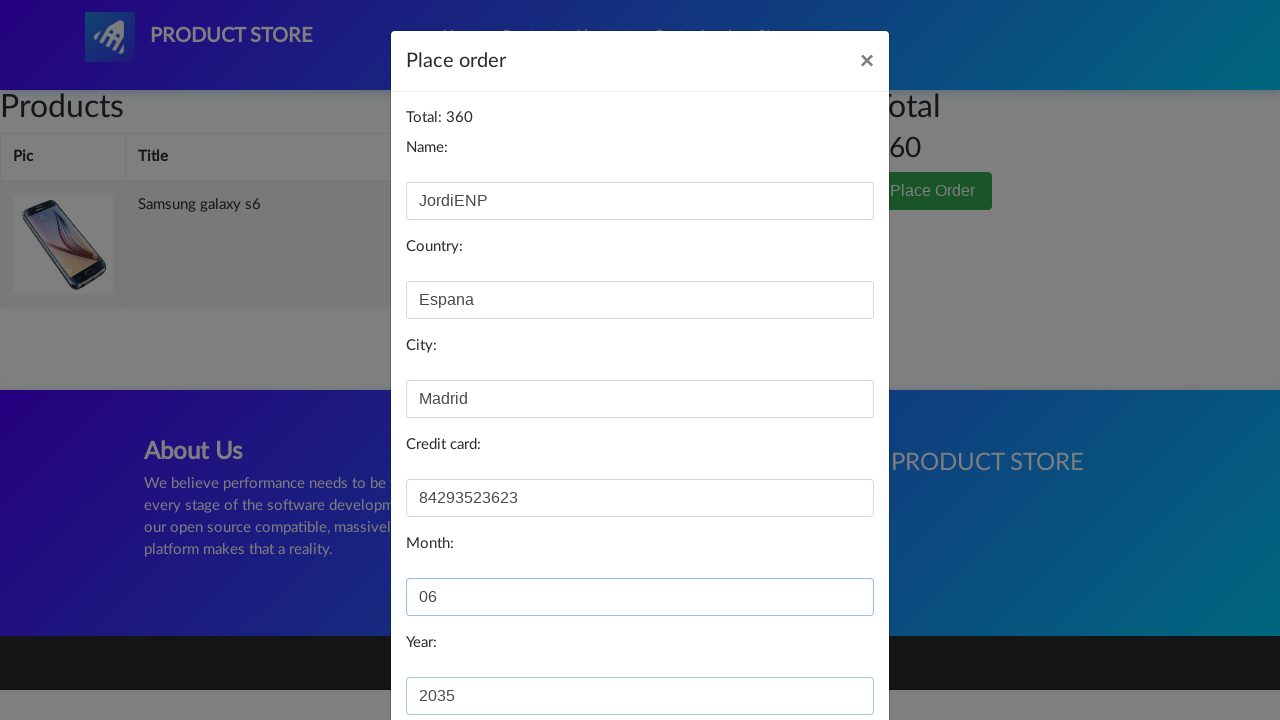

Clicked Purchase button to submit order at (823, 655) on xpath=//button[contains(@onclick, 'purchaseOrder')]
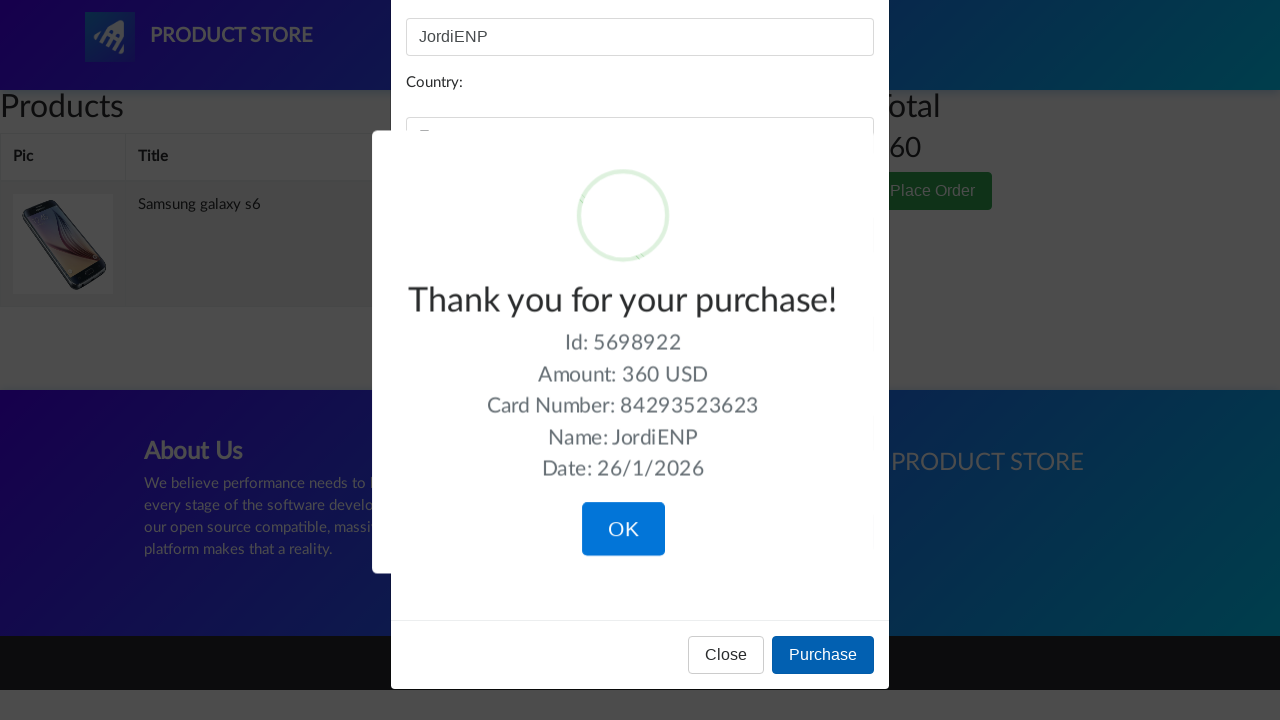

Confirmed order by clicking confirmation button at (623, 521) on button.confirm.btn.btn-lg.btn-primary
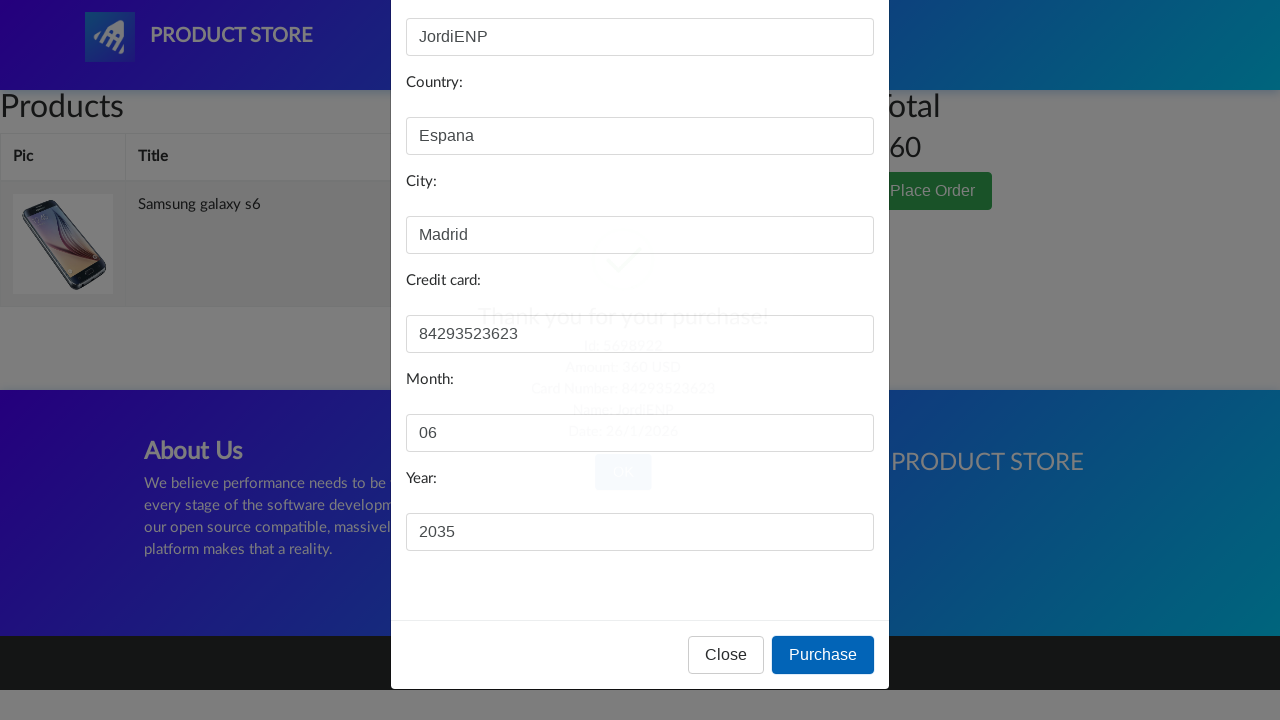

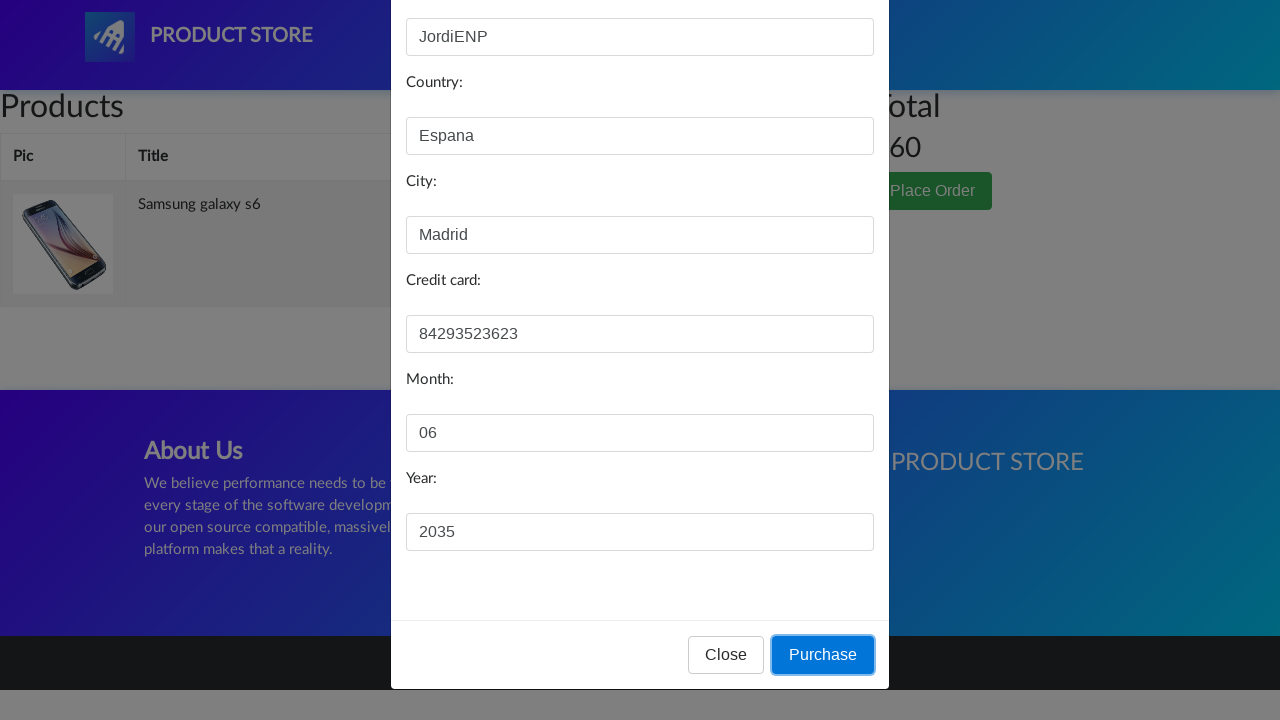